Tests dropdown selection functionality on a flight booking demo site by selecting departure port (Boston), arrival port, and clicking the find flights button.

Starting URL: http://blazedemo.com

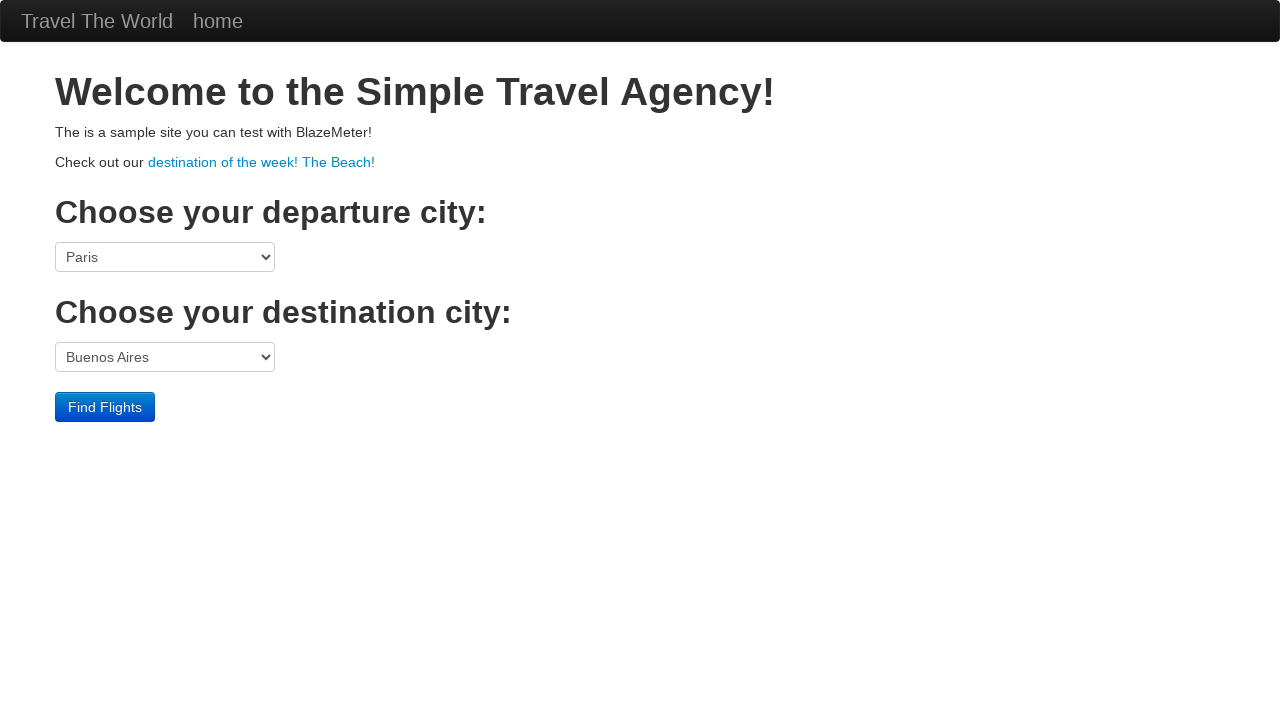

Selected 'Boston' from departure port dropdown on select[name='fromPort']
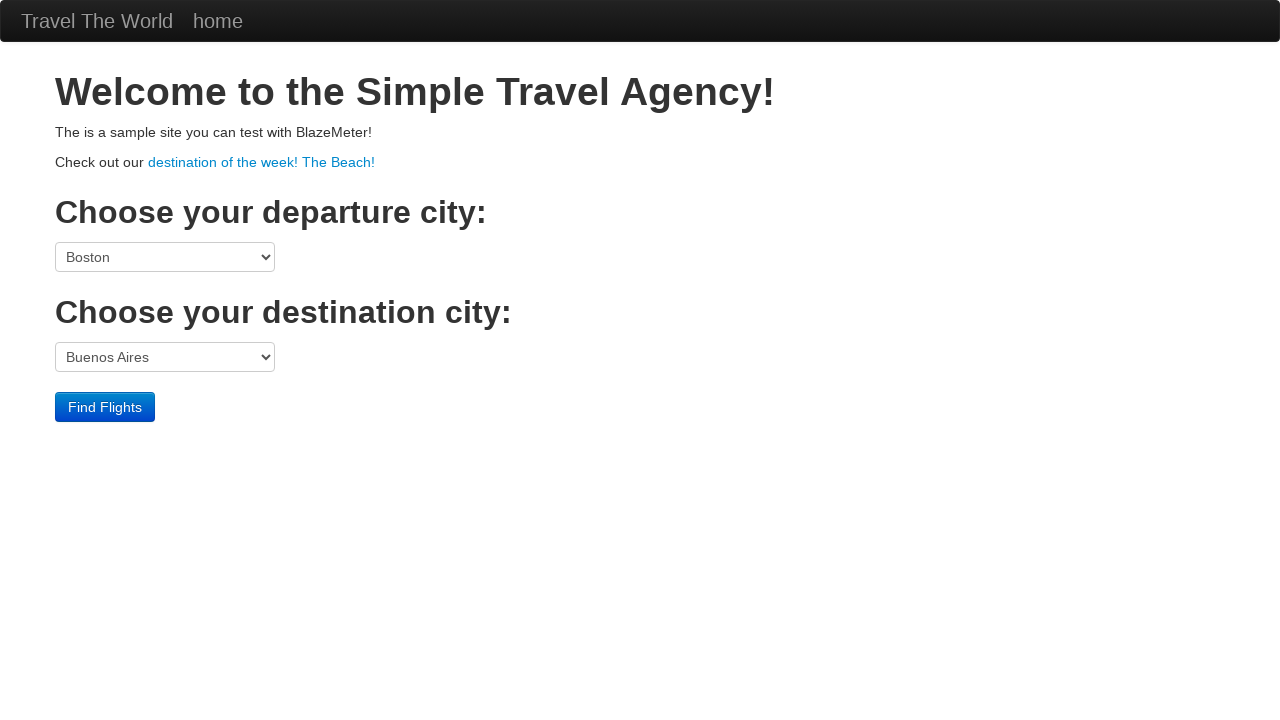

Selected first option from arrival port dropdown on select[name='toPort']
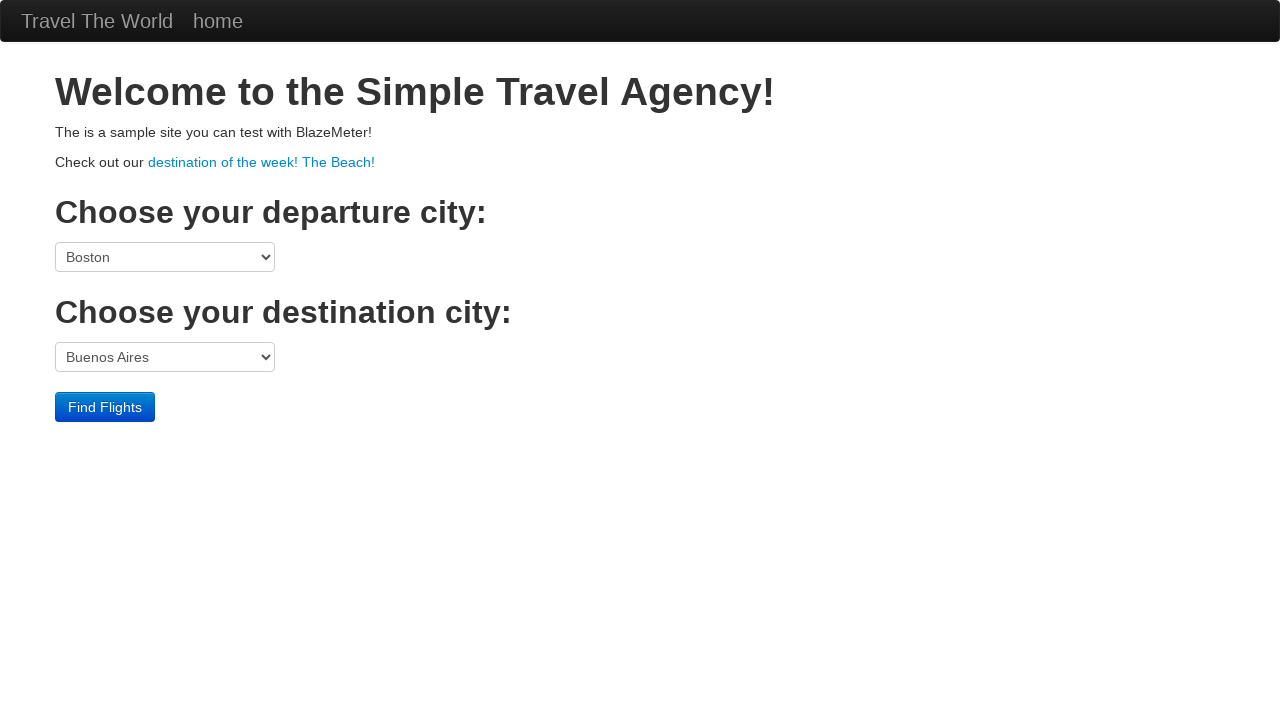

Clicked 'Find Flights' button to search for available flights at (105, 407) on input[type='submit']
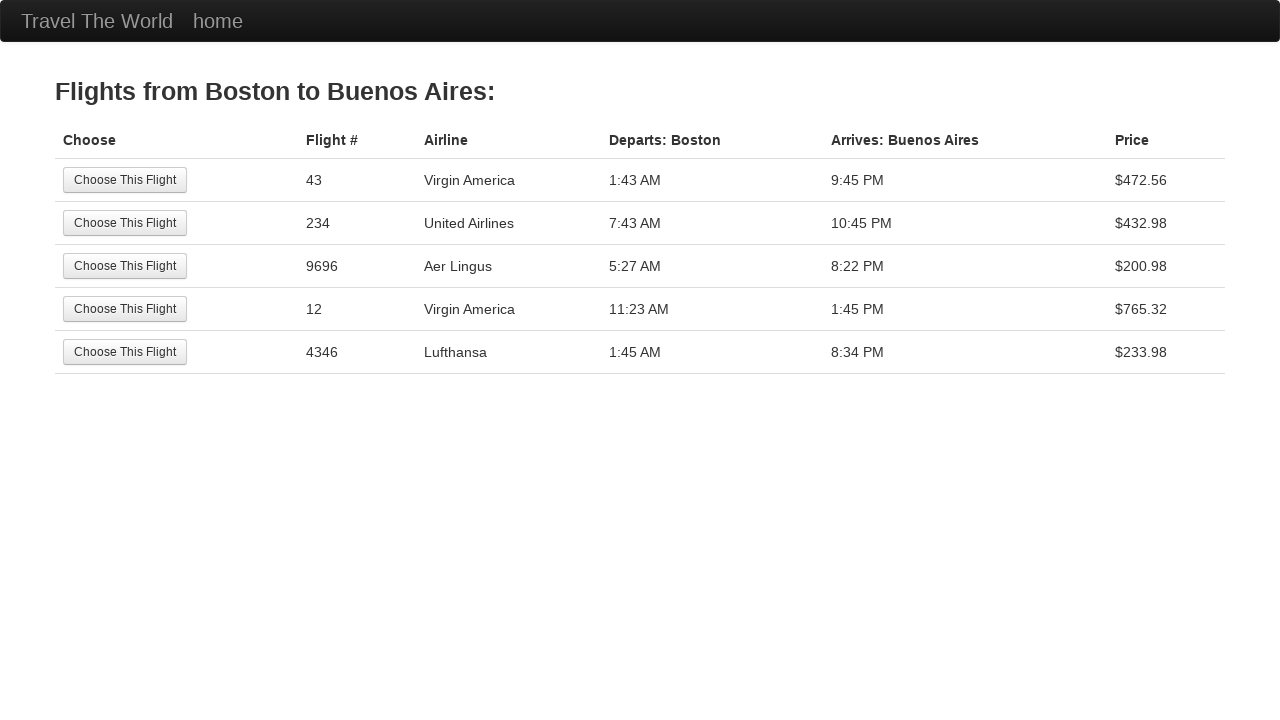

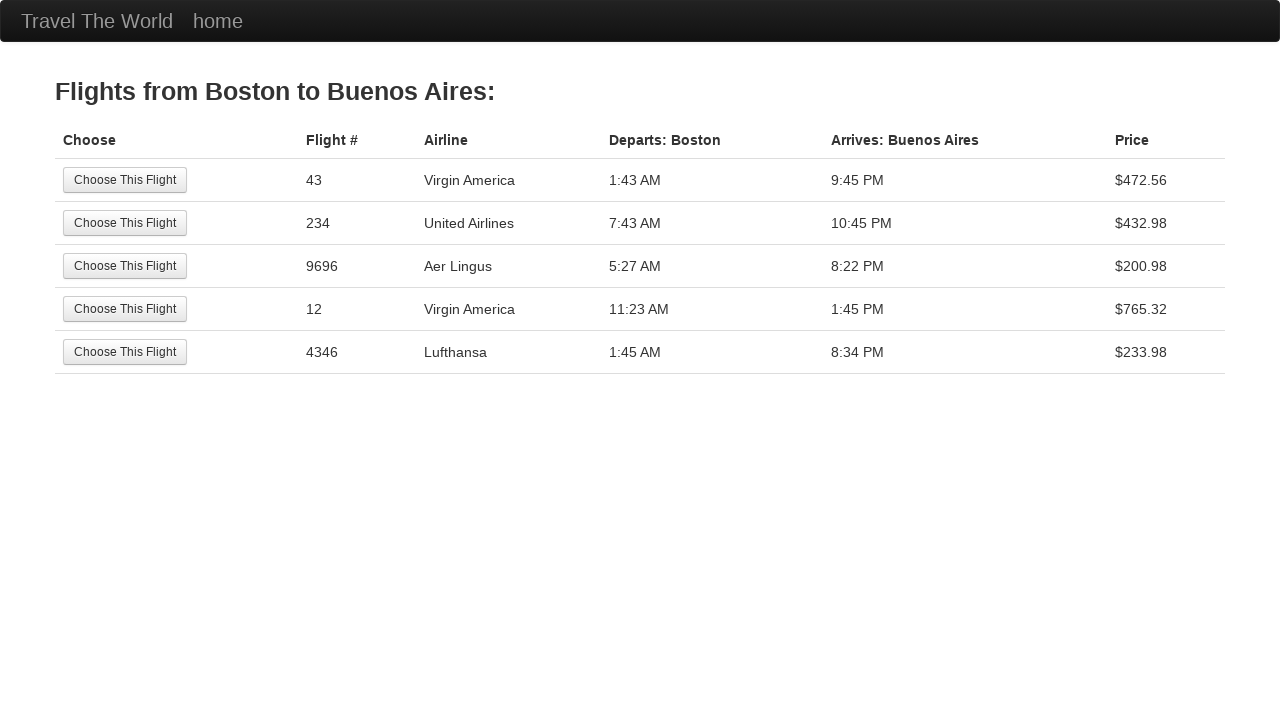